Tests a practice form by filling in text fields (first name, last name, email, subjects, address), selecting a checkbox for hobbies, selecting a radio button for gender, and submitting the form.

Starting URL: https://demoqa.com/automation-practice-form

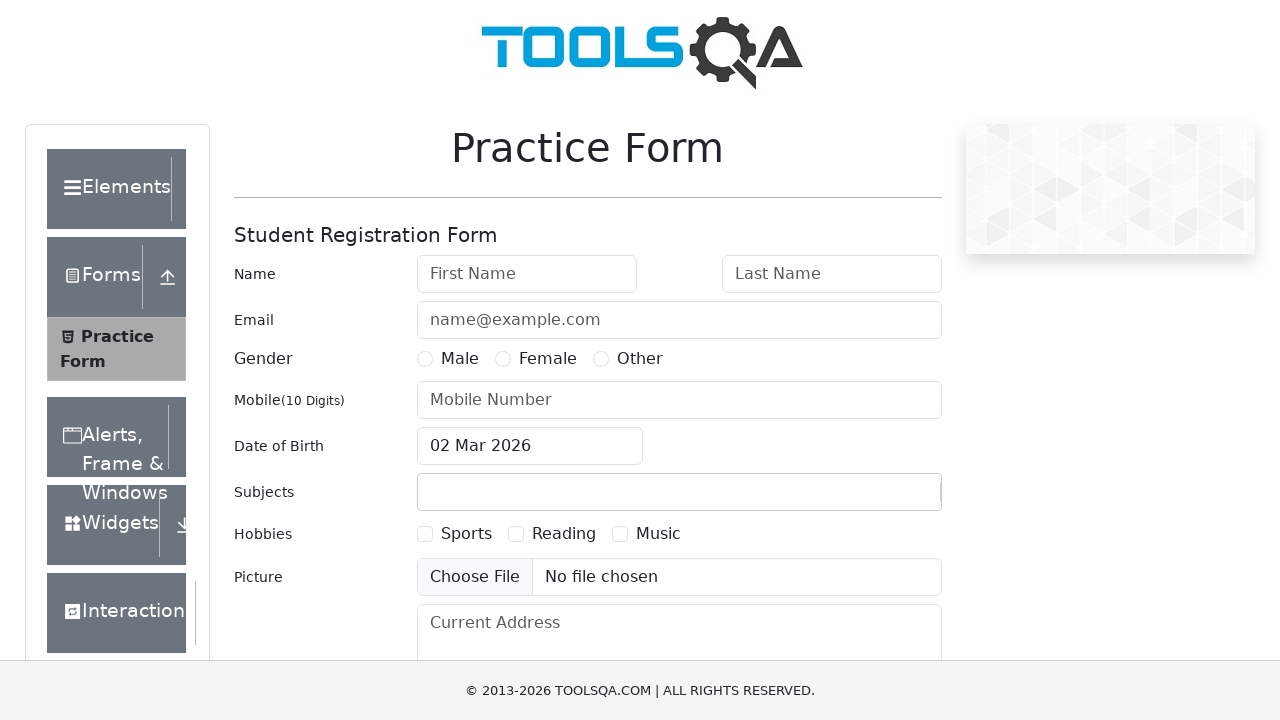

Filled first name field with 'Brian' on #firstName
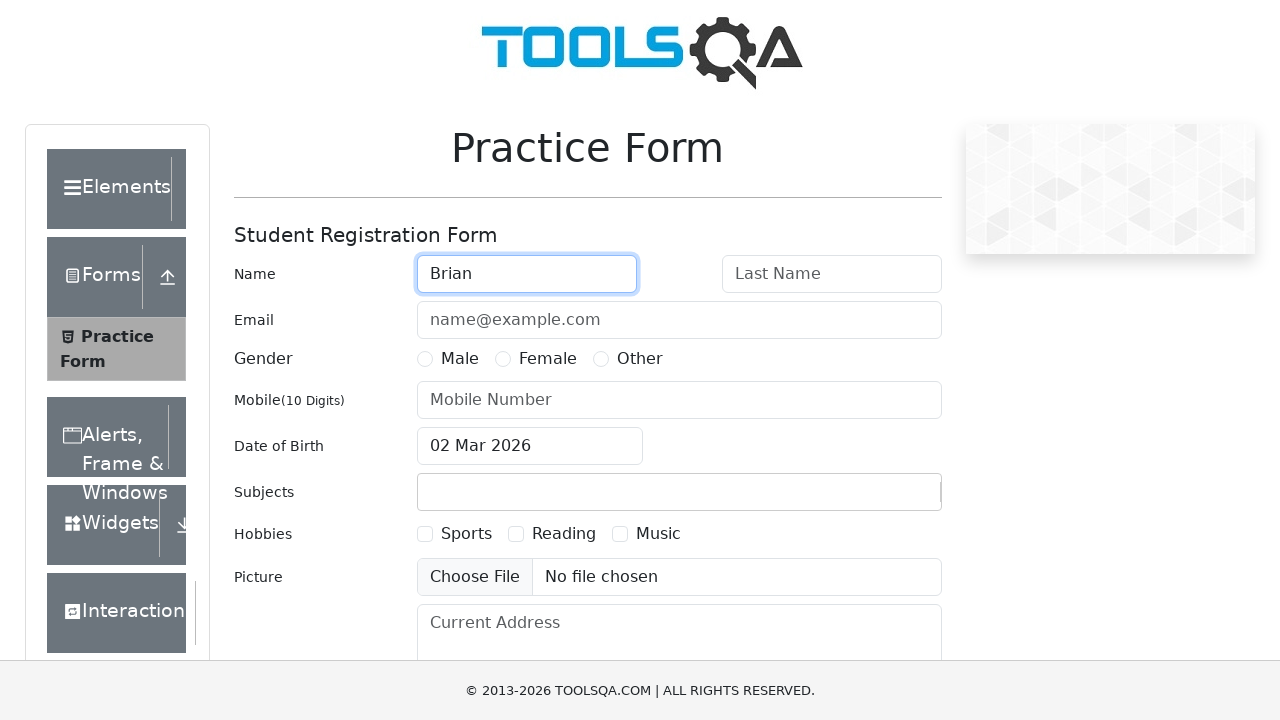

Filled last name field with 'Nguyen' on #lastName
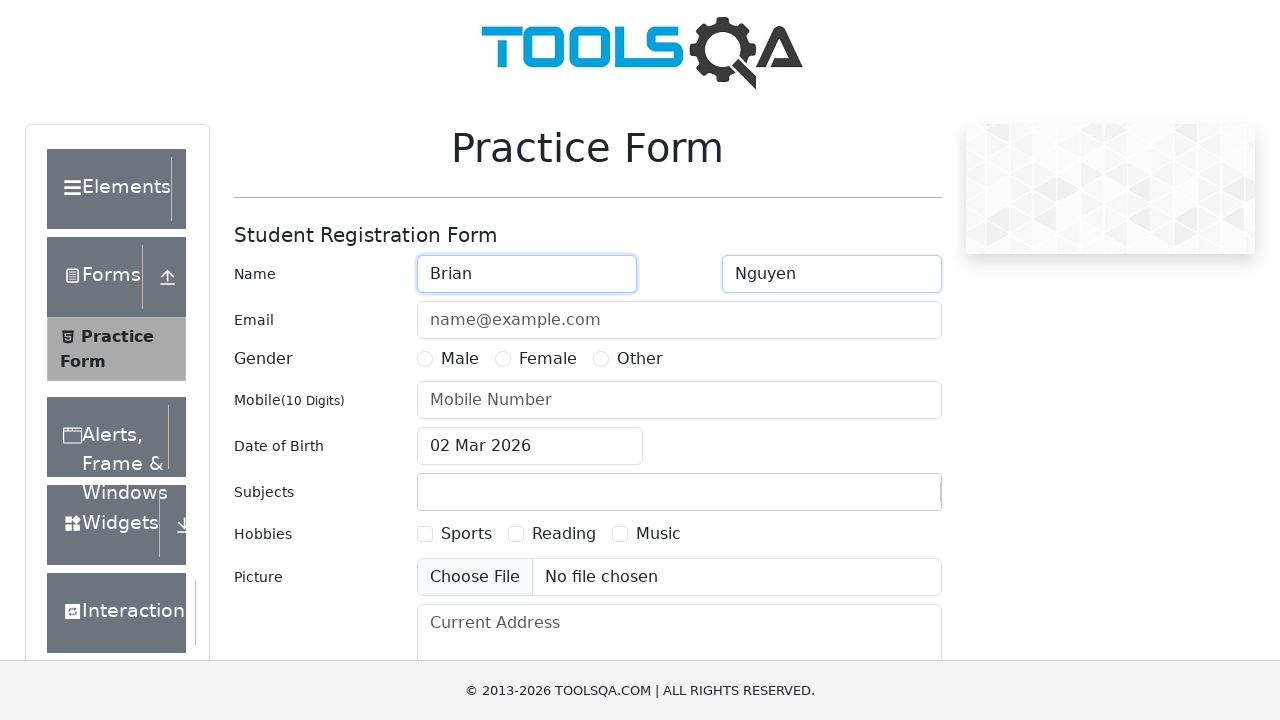

Filled email field with 'test_email89@gmail.com' on #userEmail
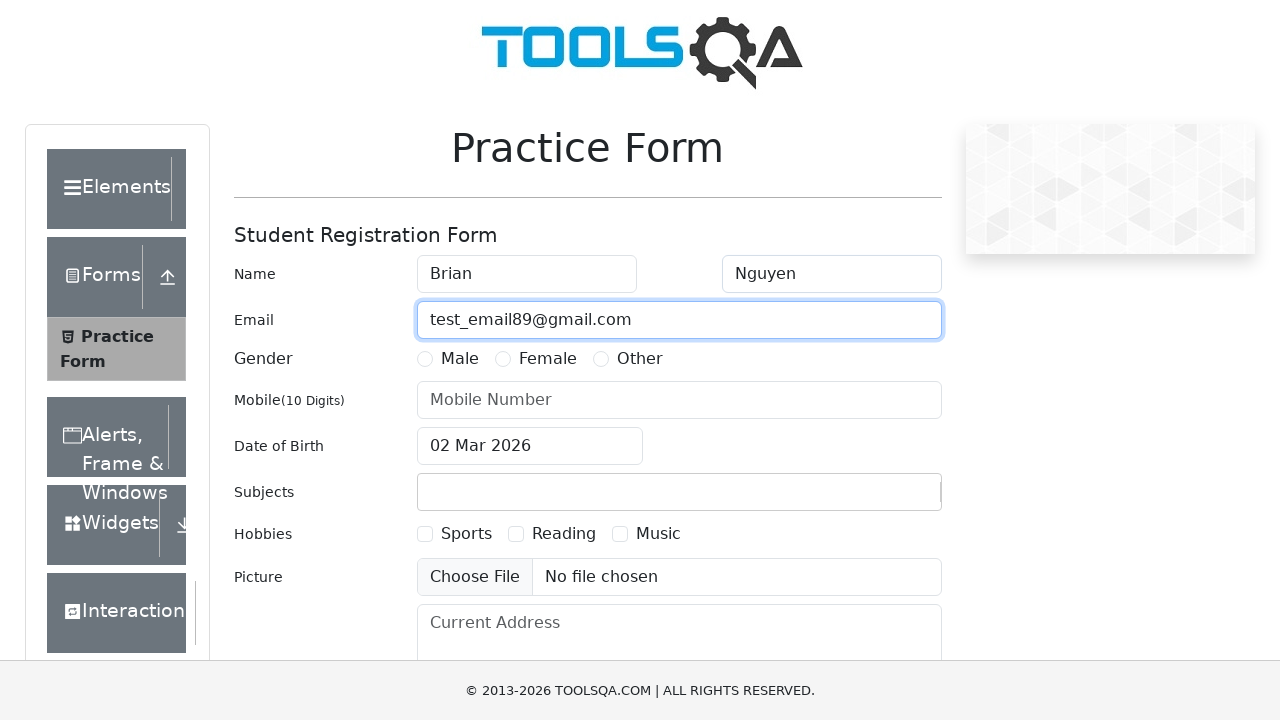

Clicked on subjects autocomplete field at (679, 492) on .subjects-auto-complete__value-container
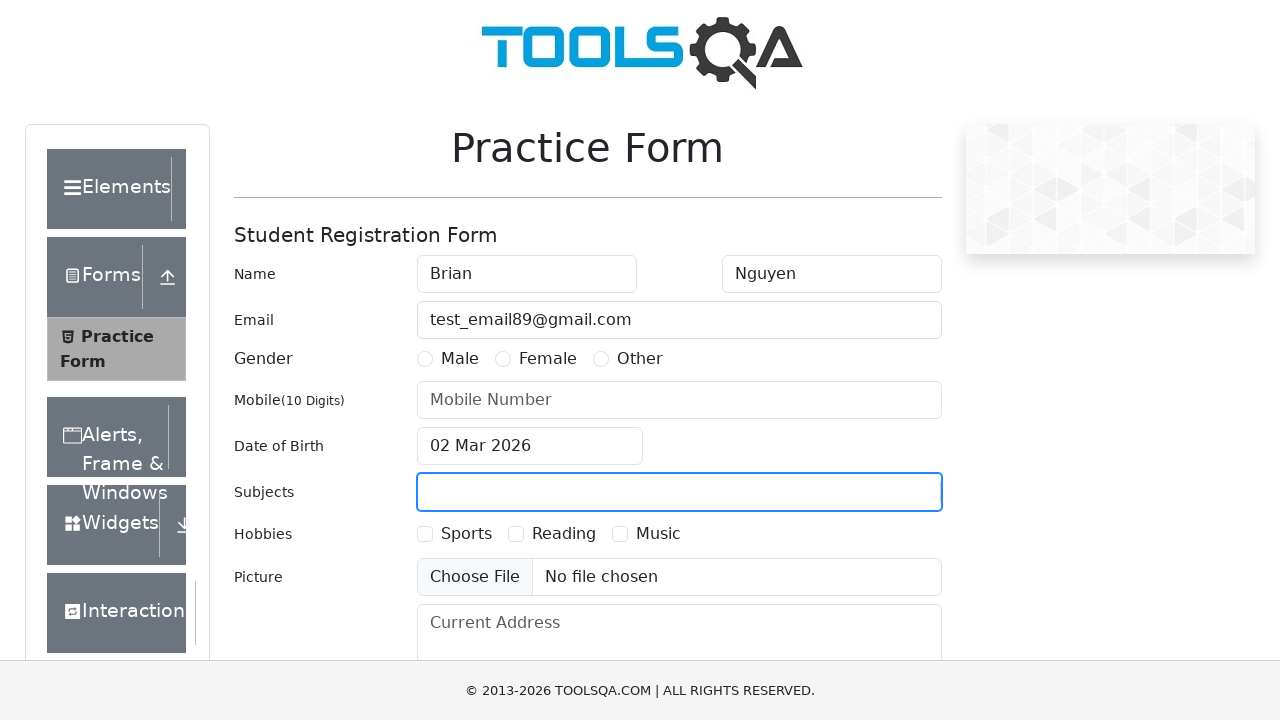

Typed 'Math' in subjects field
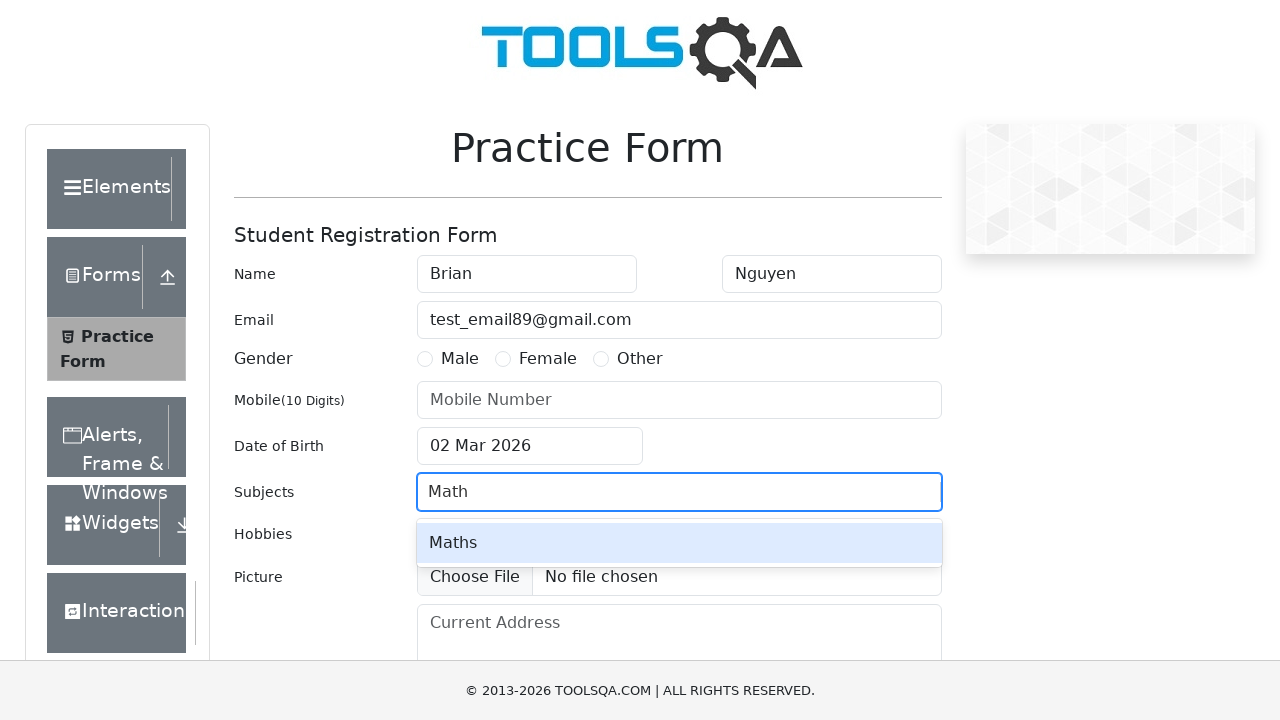

Pressed Enter to select 'Math' subject
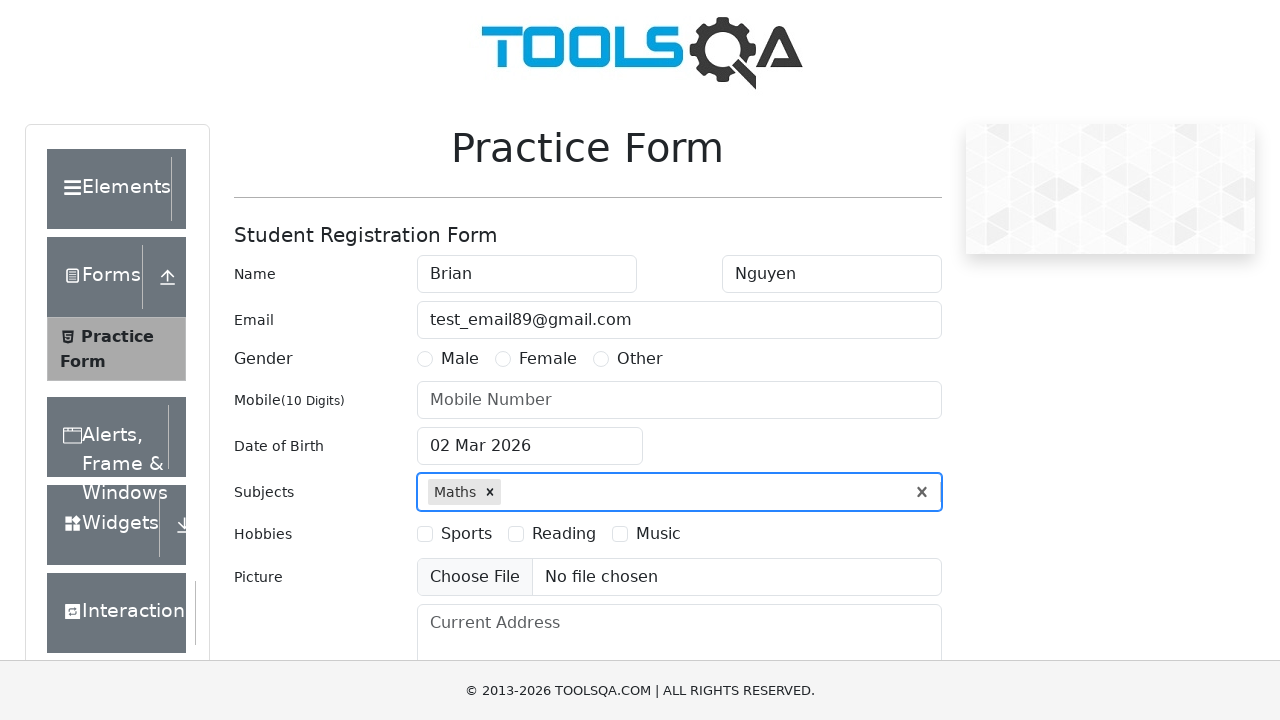

Filled current address field with '123 Fake Street' on #currentAddress
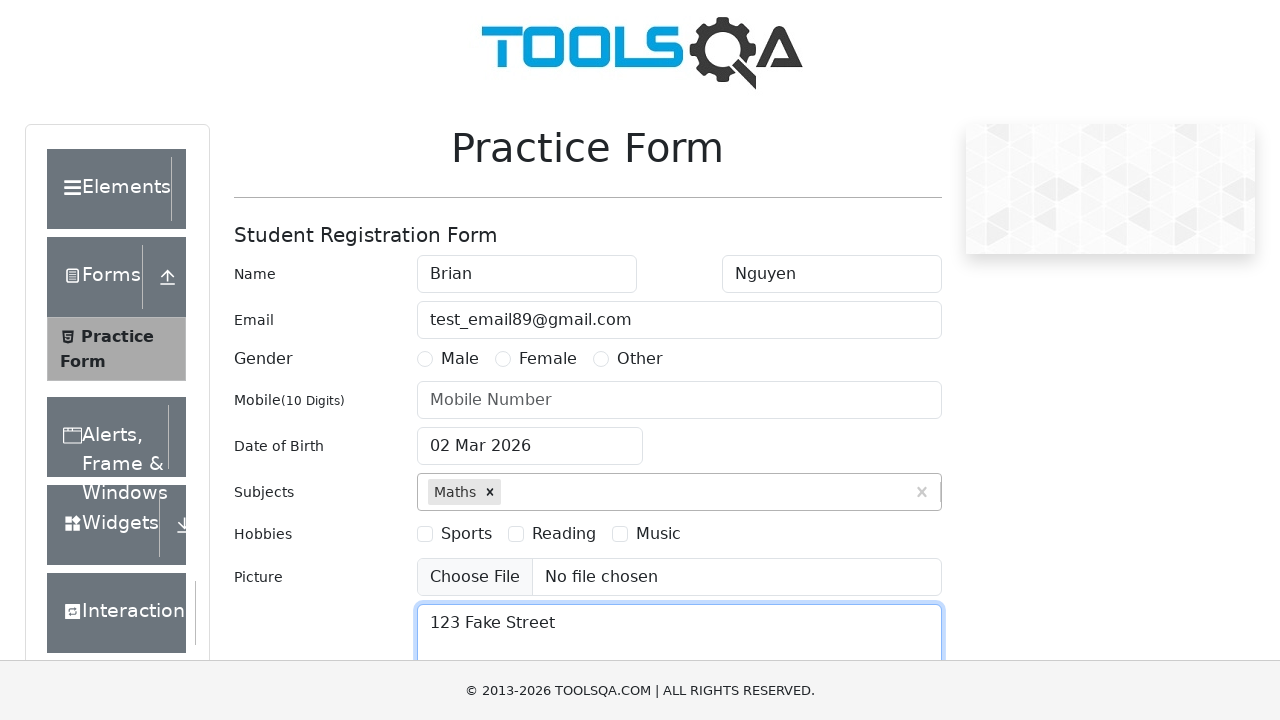

Checked Music hobby checkbox at (658, 534) on label:has-text('Music')
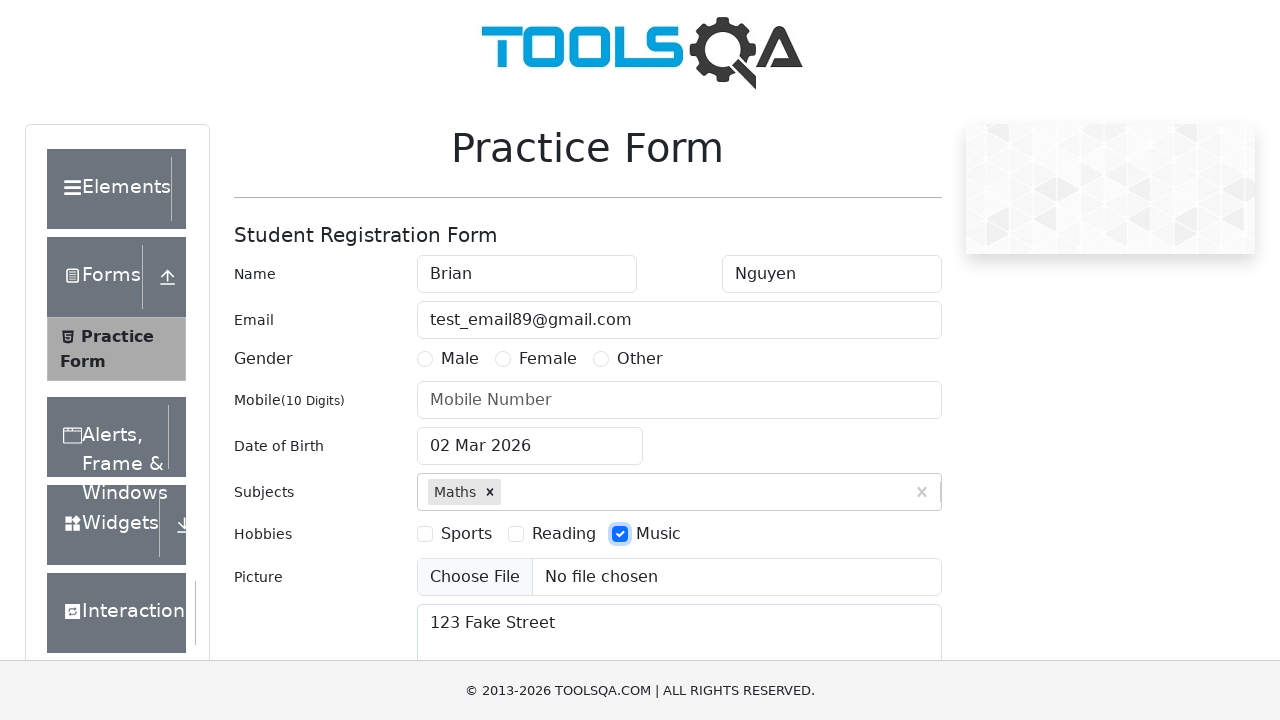

Selected Male gender radio button at (460, 359) on label:has-text('Male')
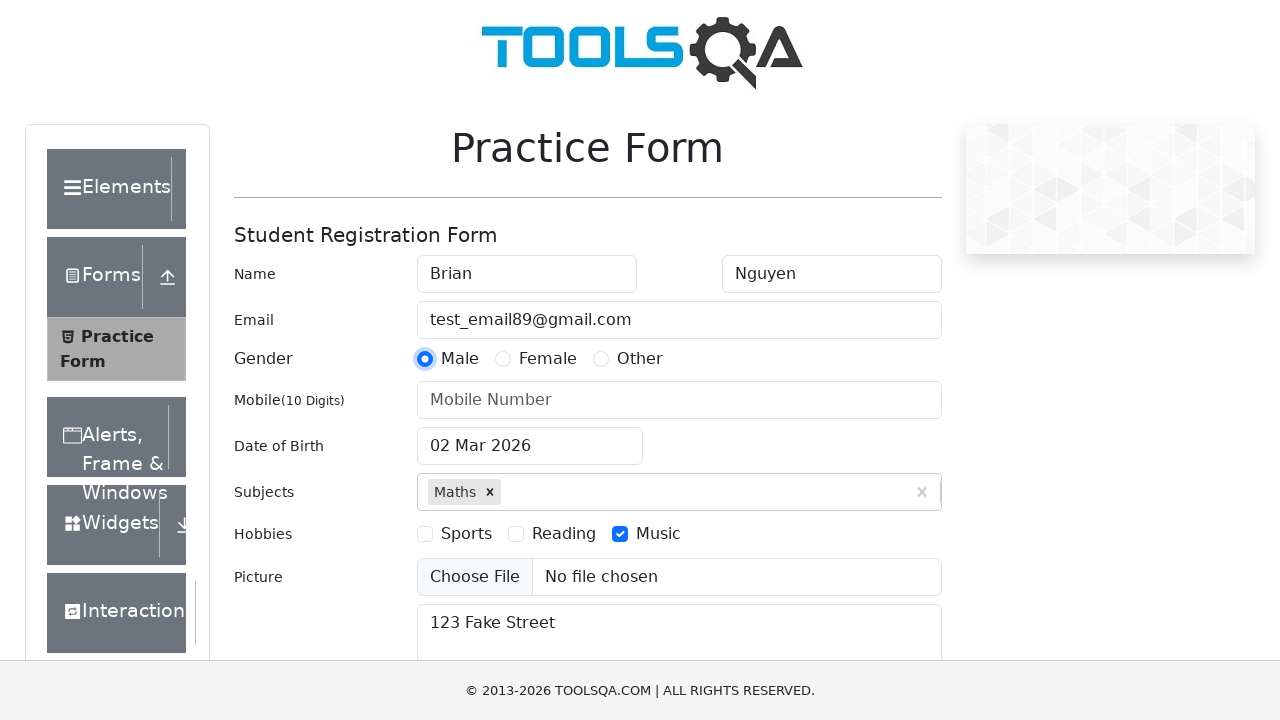

Clicked submit button to submit the form at (885, 499) on #submit
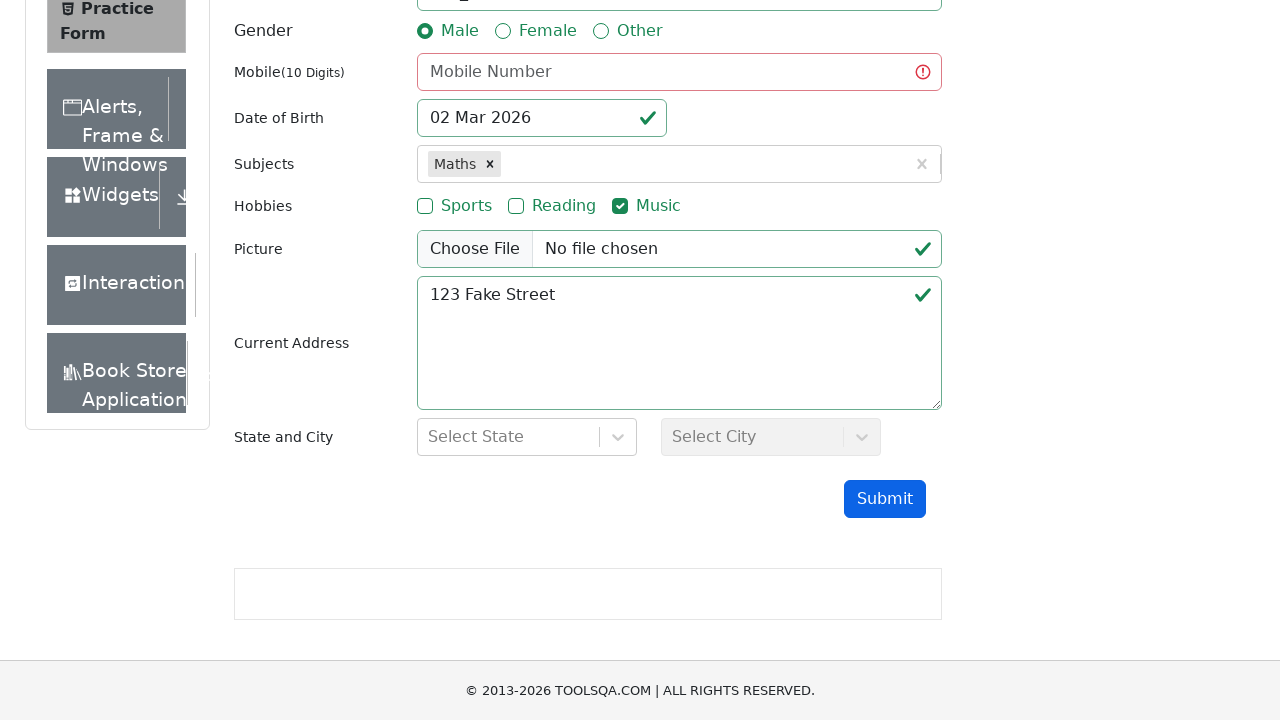

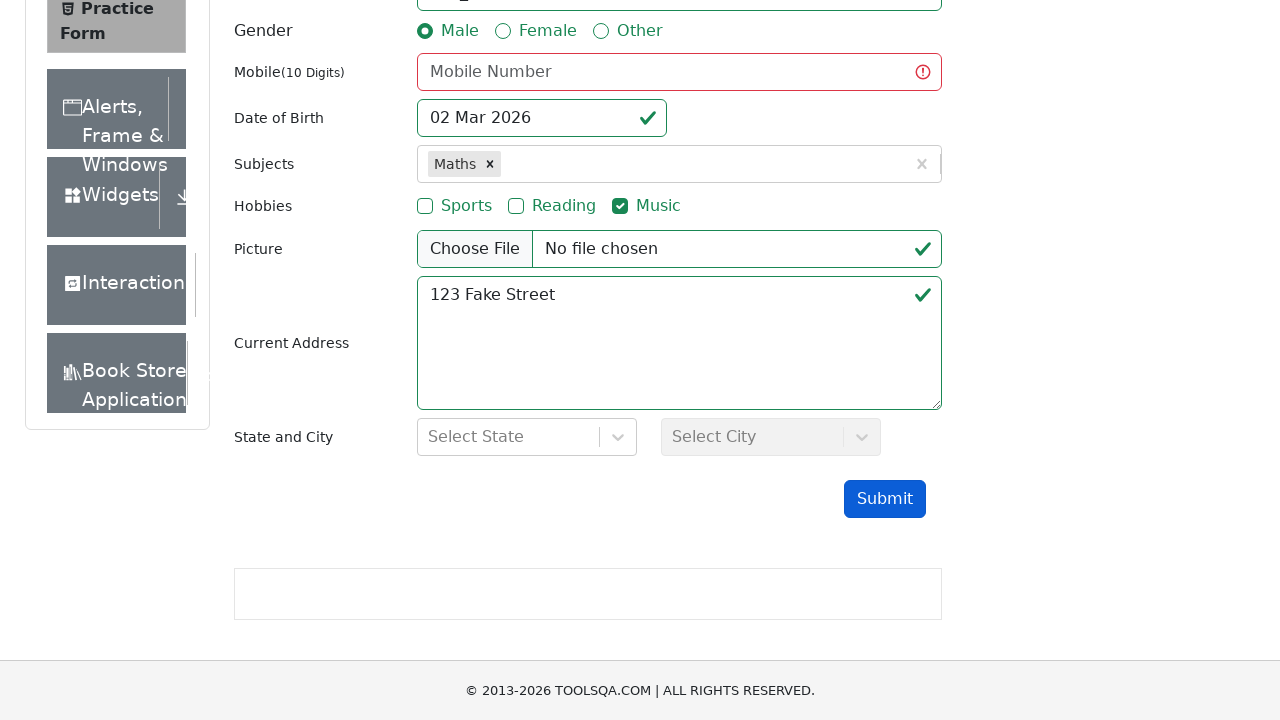